Tests window handling by opening a new window through a link, switching between windows, and verifying text in both windows

Starting URL: https://the-internet.herokuapp.com/windows

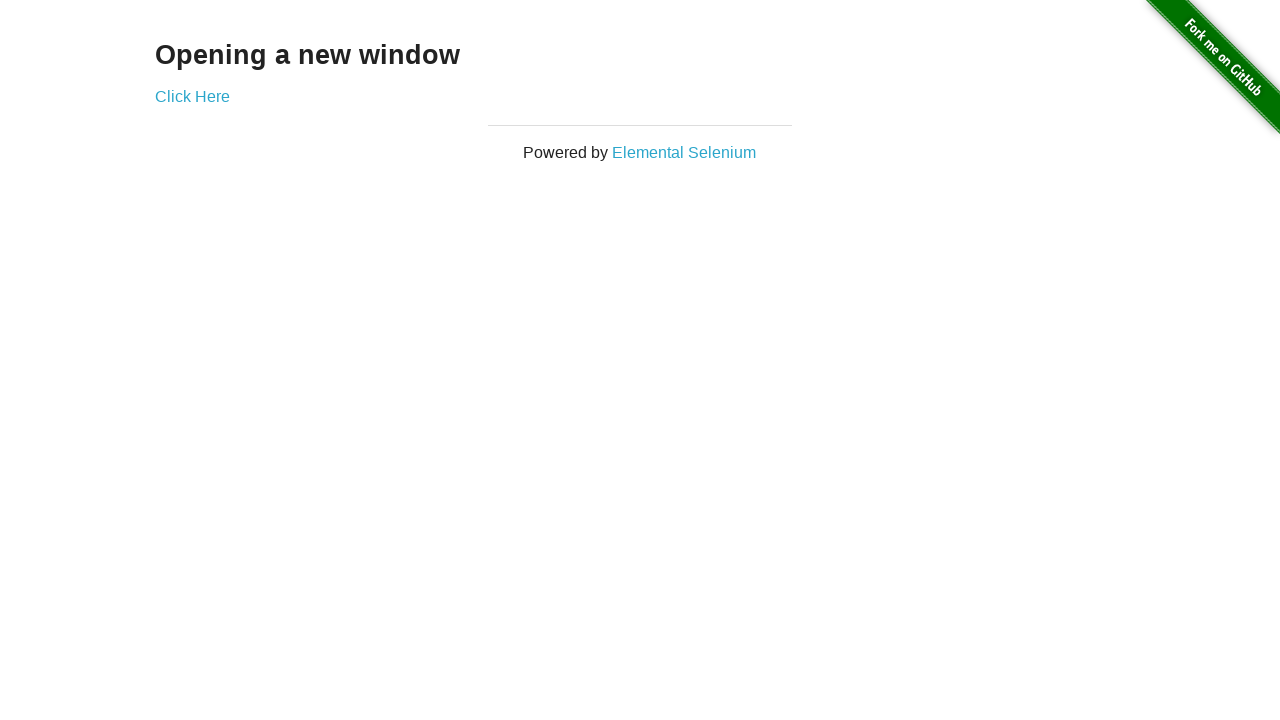

Clicked 'Click Here' link to open new window at (192, 96) on text='Click Here'
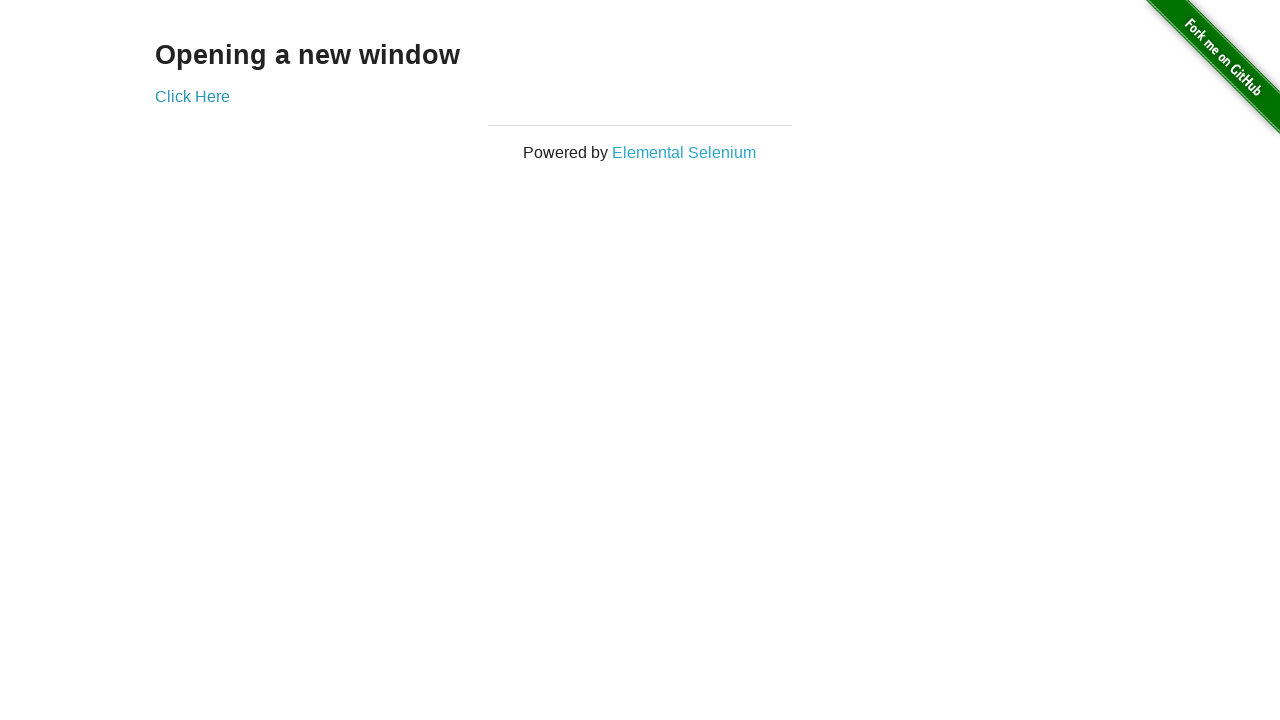

New window opened and captured
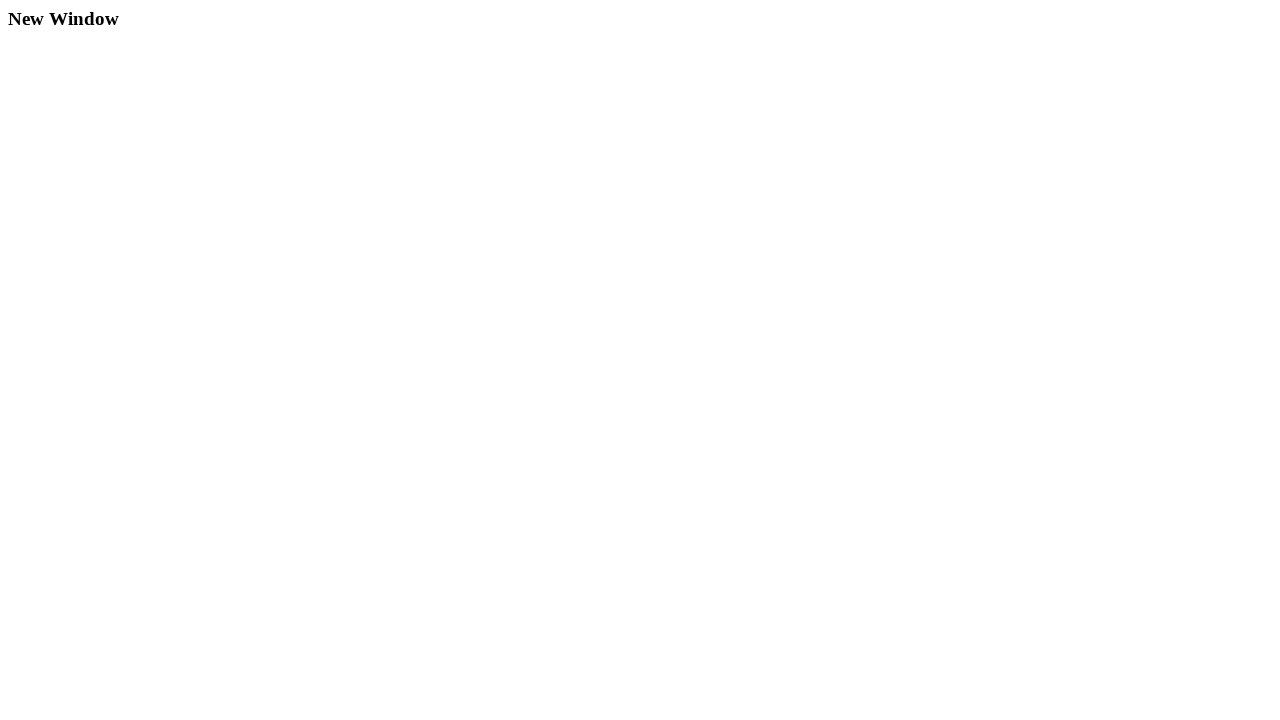

Retrieved text from h3 element in new window
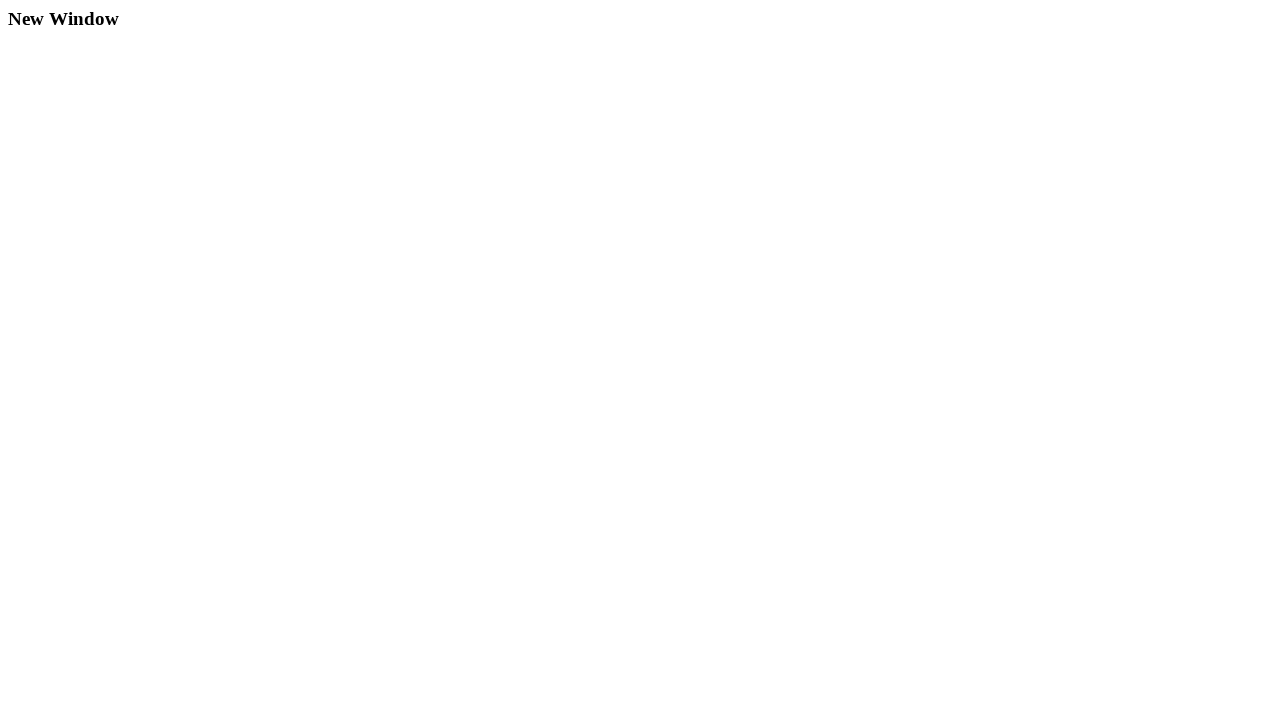

Retrieved text from h3 element in original window
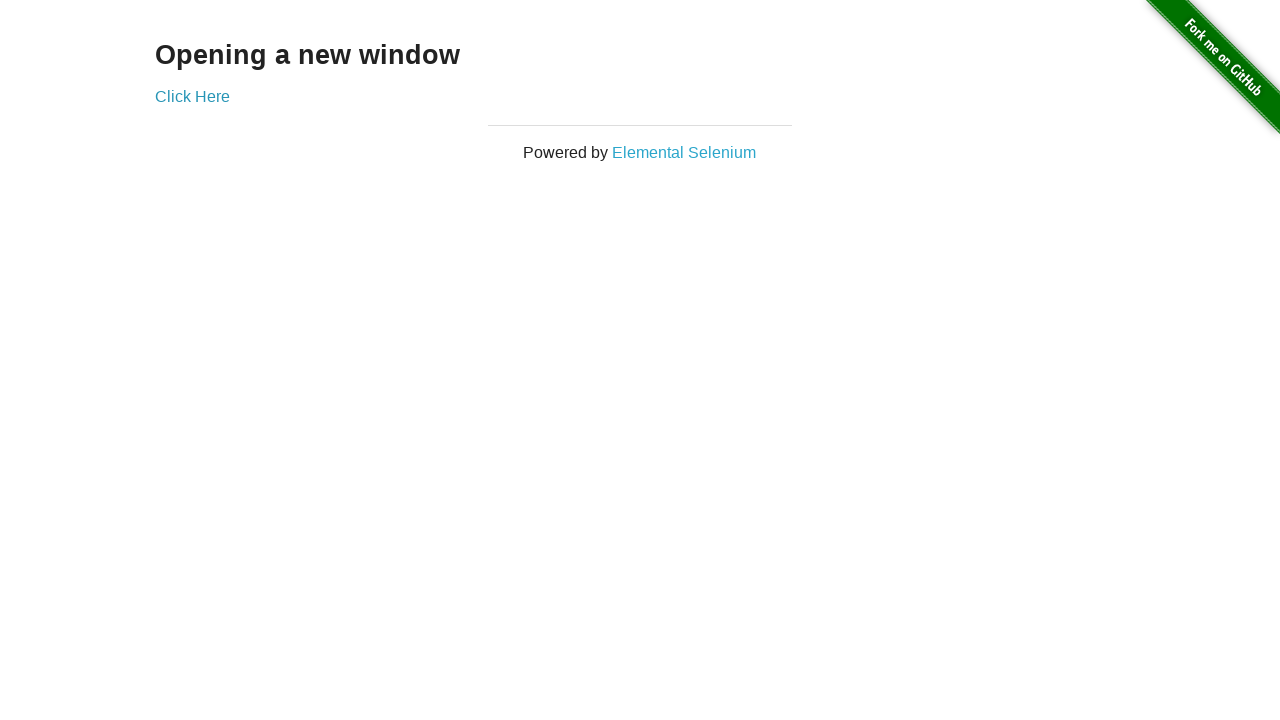

Verified original window contains 'Opening a new window'
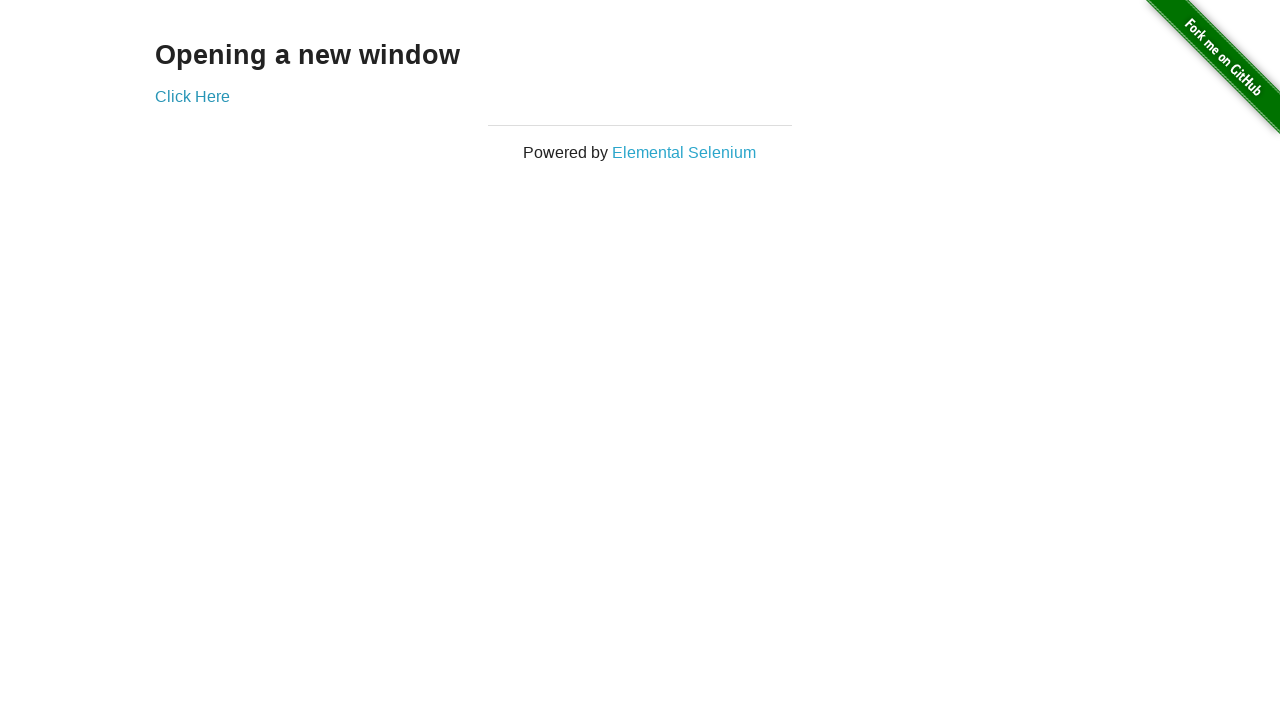

Printed new window text: New Window
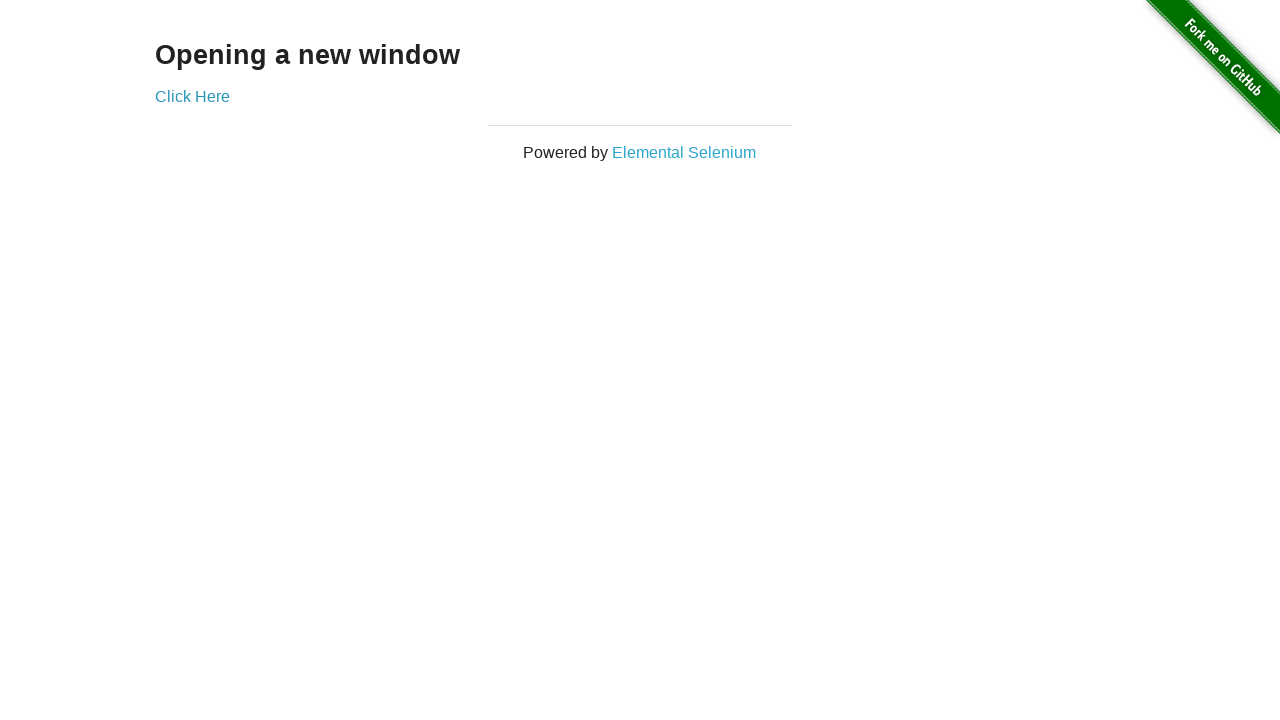

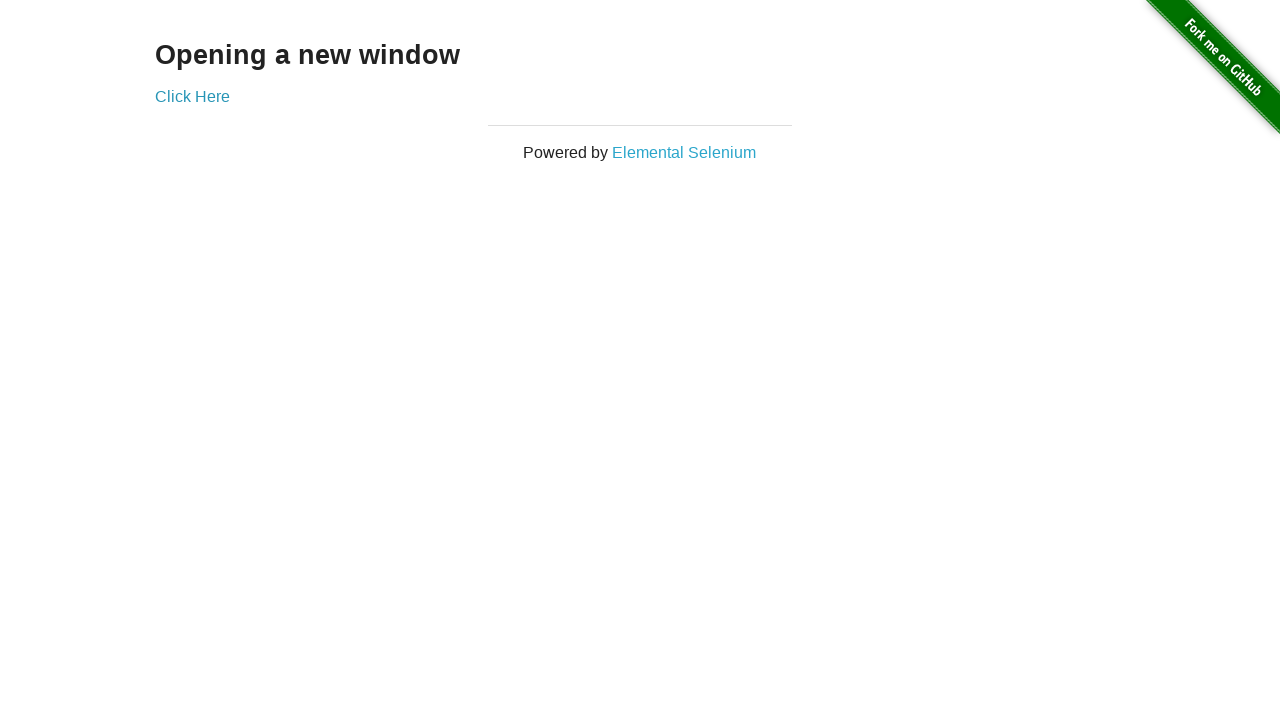